Tests an e-commerce site by adding specific items to cart, proceeding to checkout, and applying a promo code

Starting URL: https://rahulshettyacademy.com/seleniumPractise

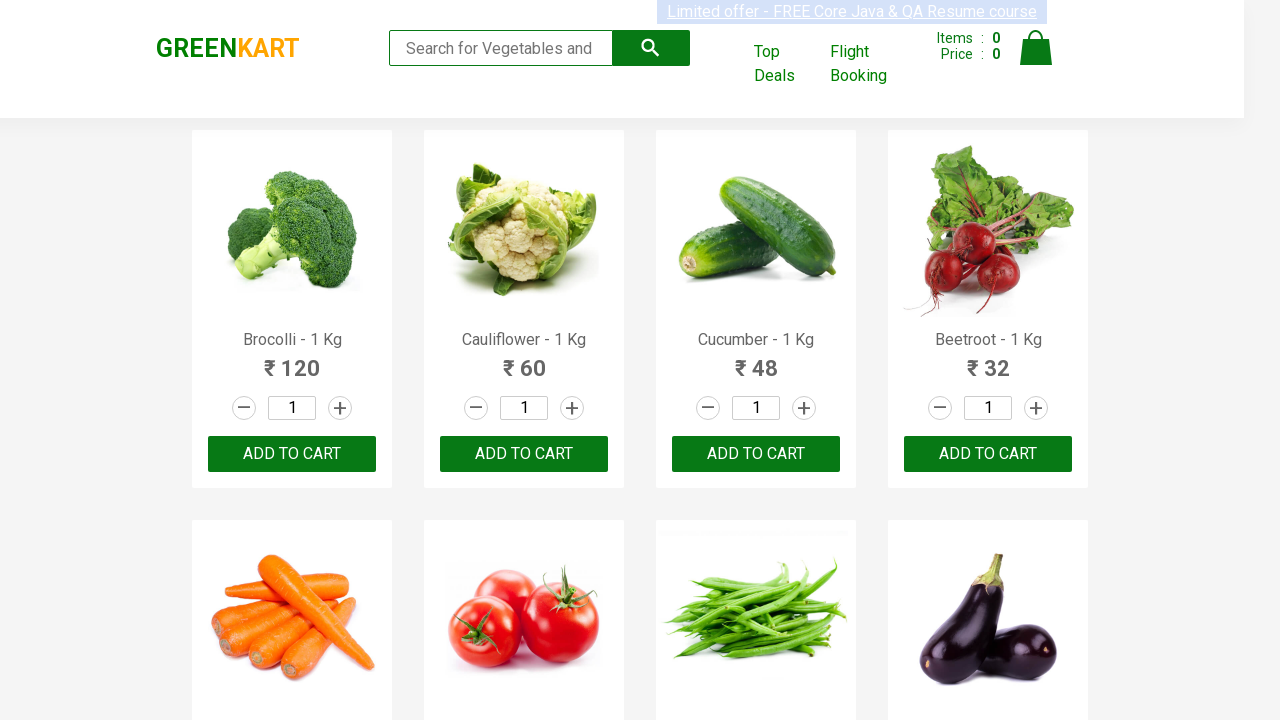

Located all product names on the page
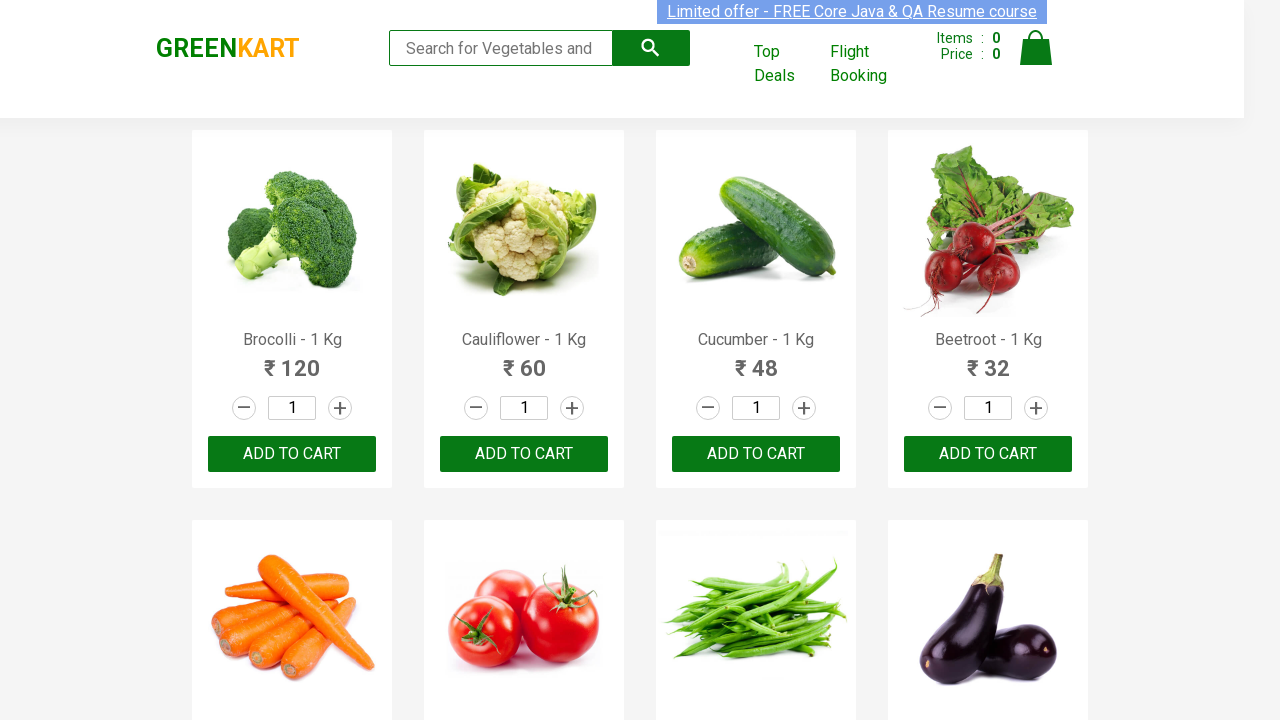

Retrieved text content from product element 0
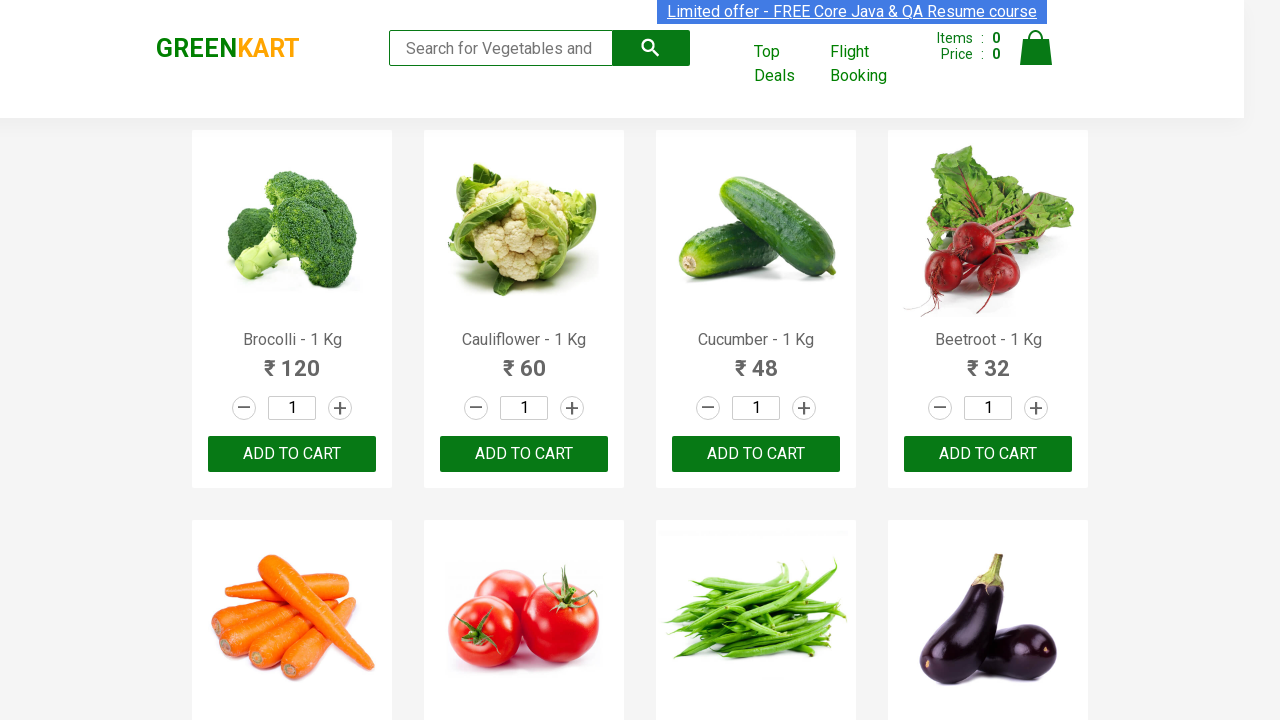

Added 'Brocolli' to cart (item 1 of 3) at (292, 454) on div.product-action > button >> nth=0
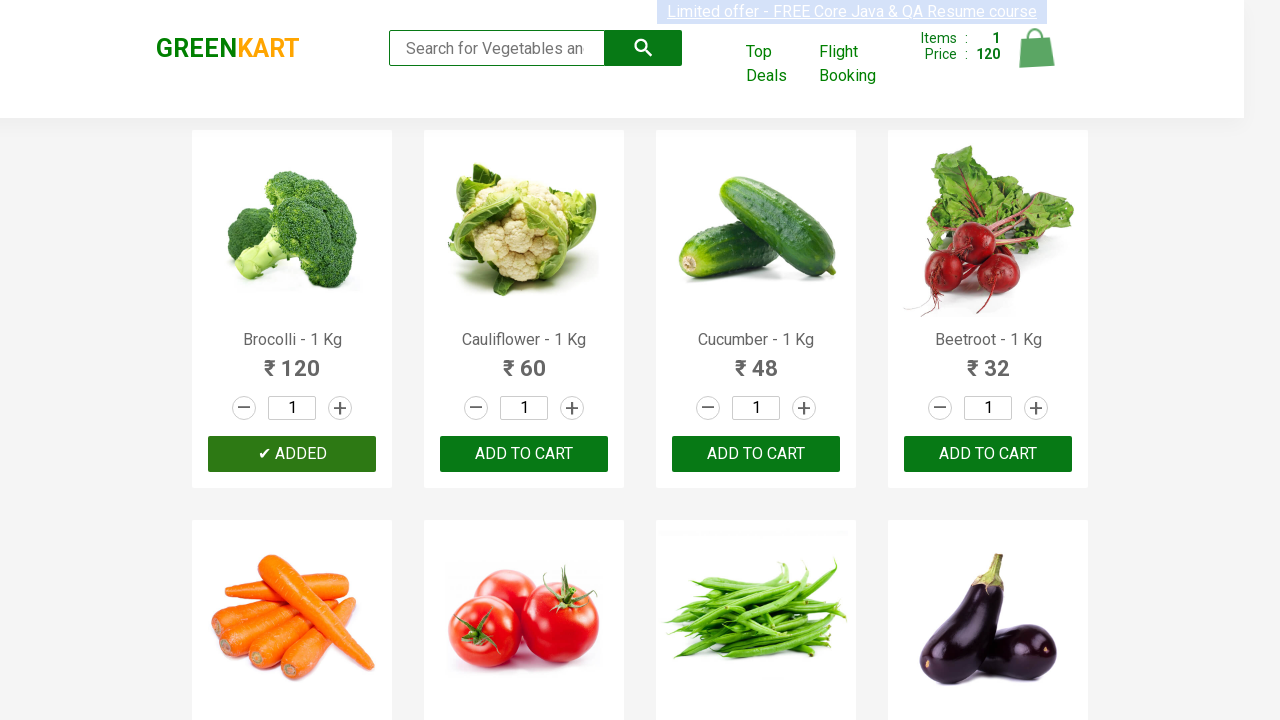

Retrieved text content from product element 1
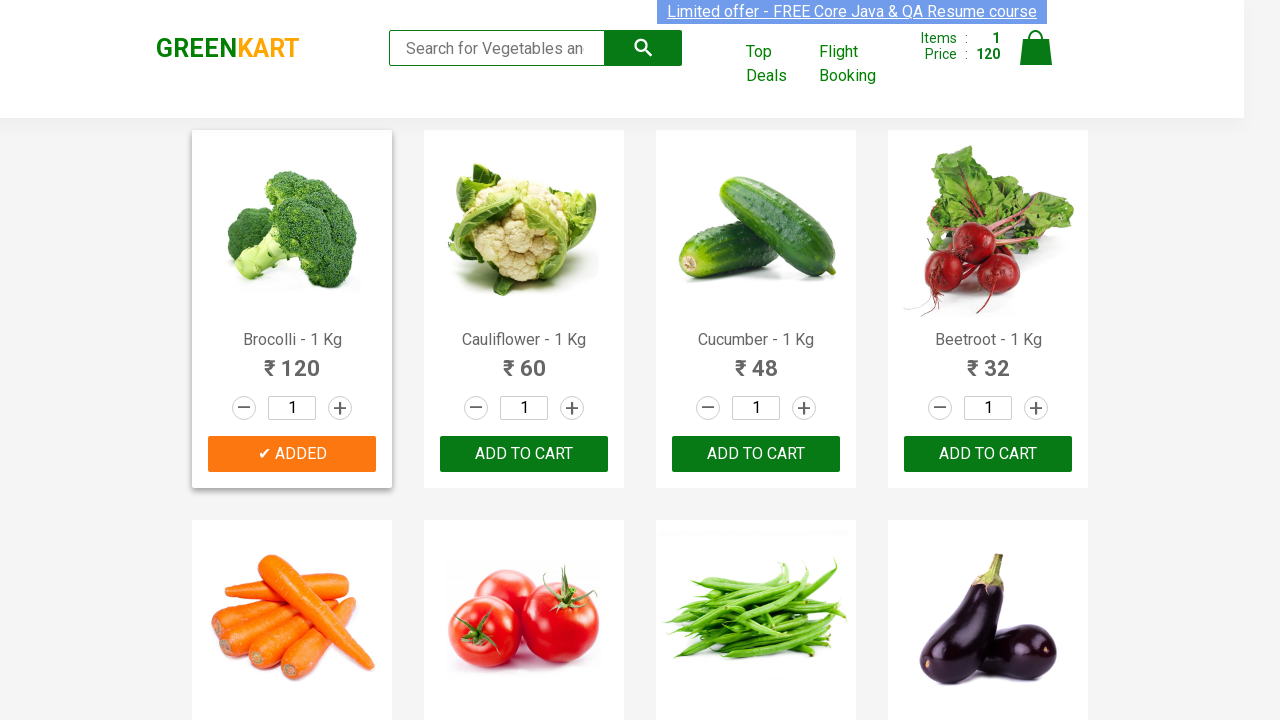

Retrieved text content from product element 2
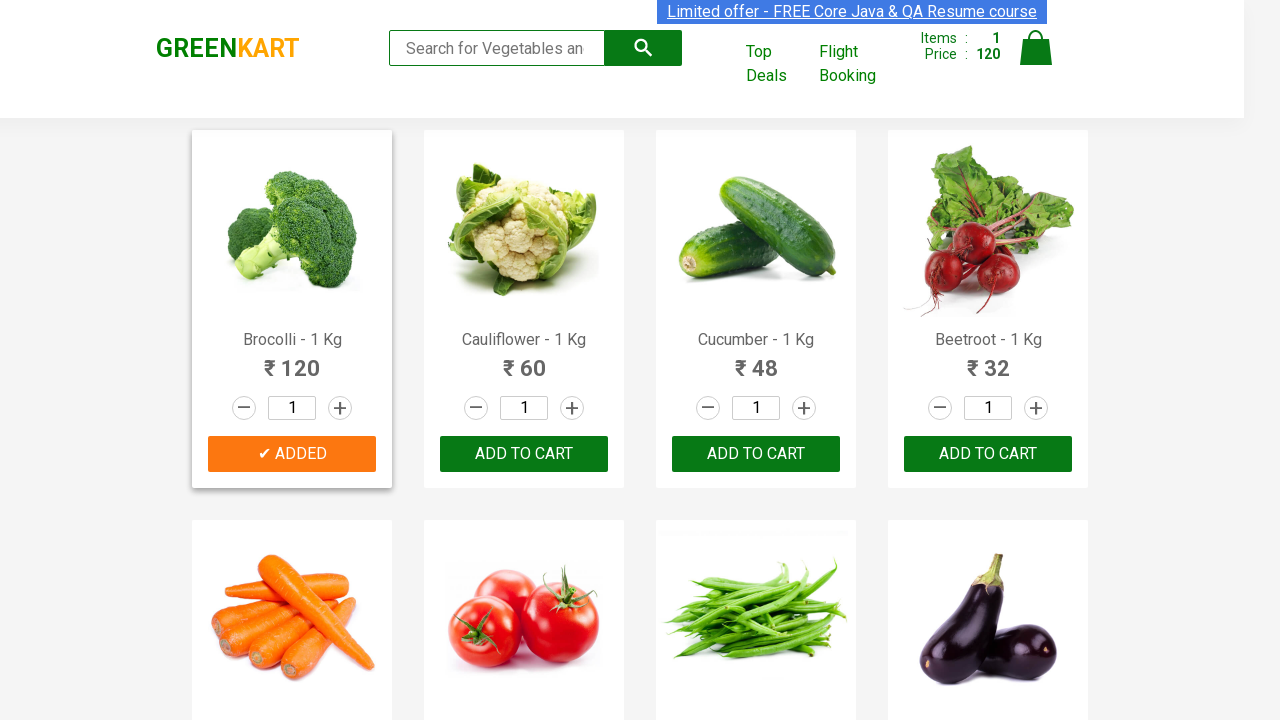

Retrieved text content from product element 3
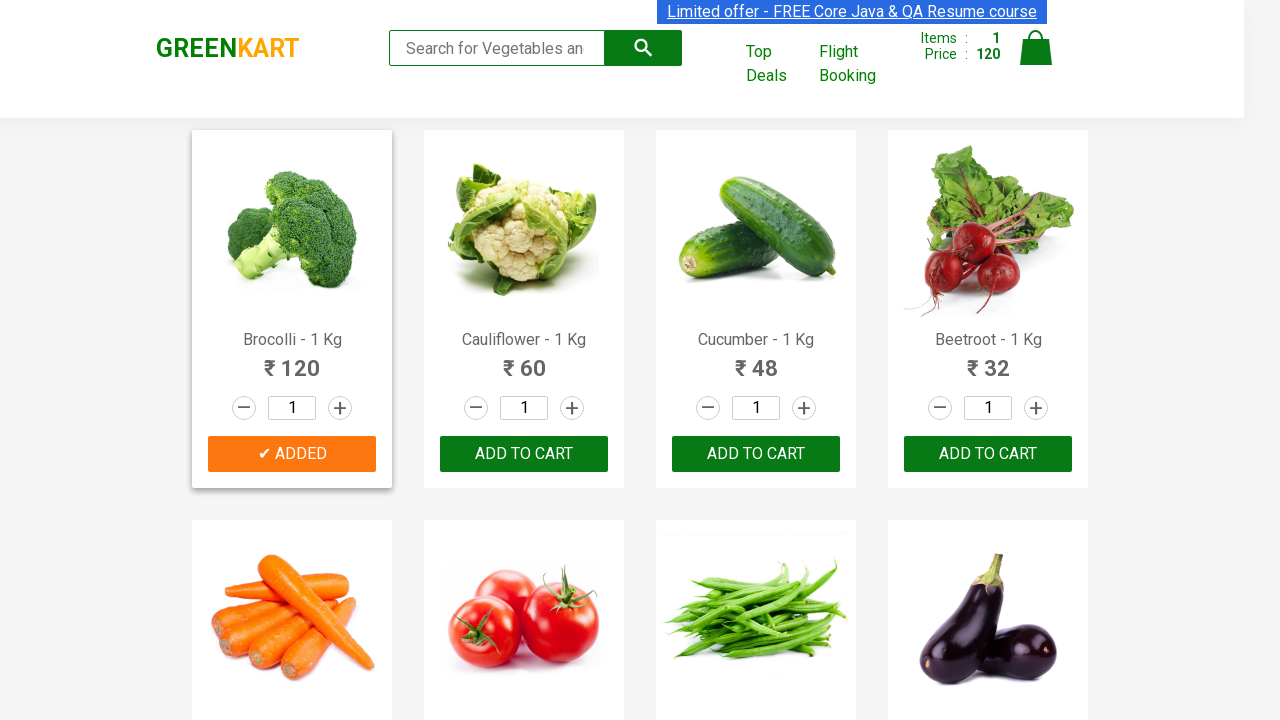

Retrieved text content from product element 4
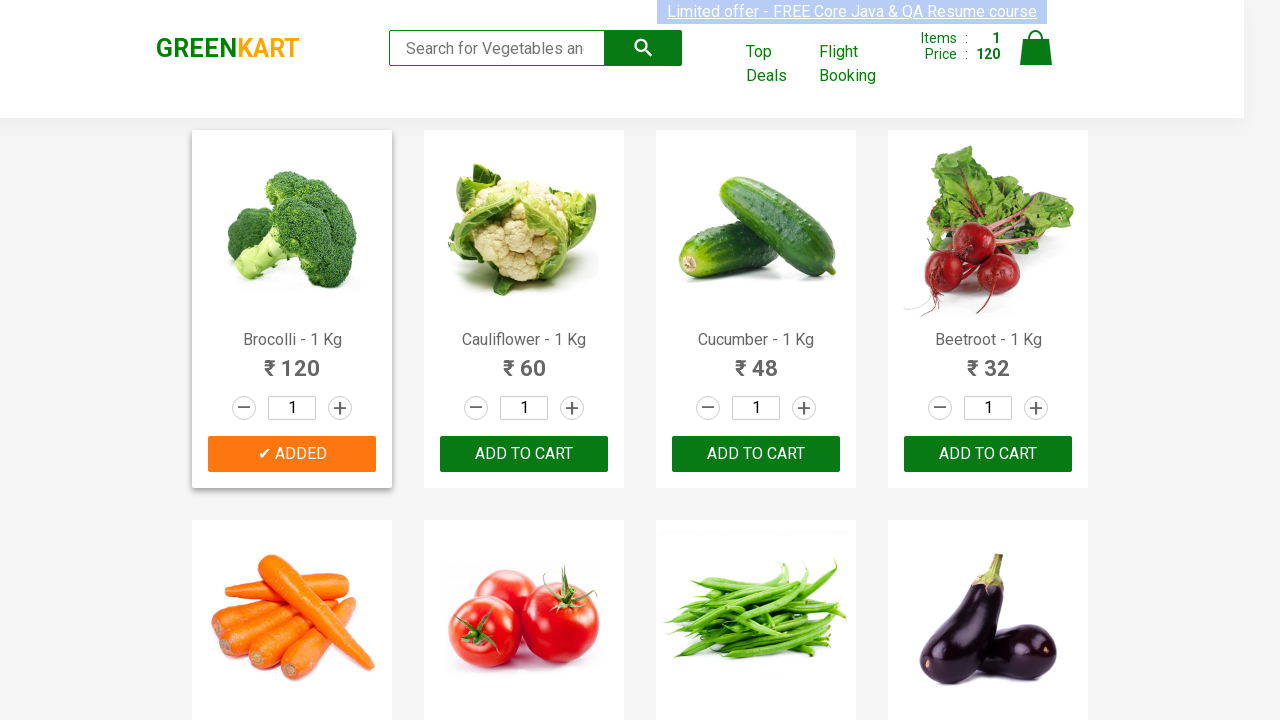

Retrieved text content from product element 5
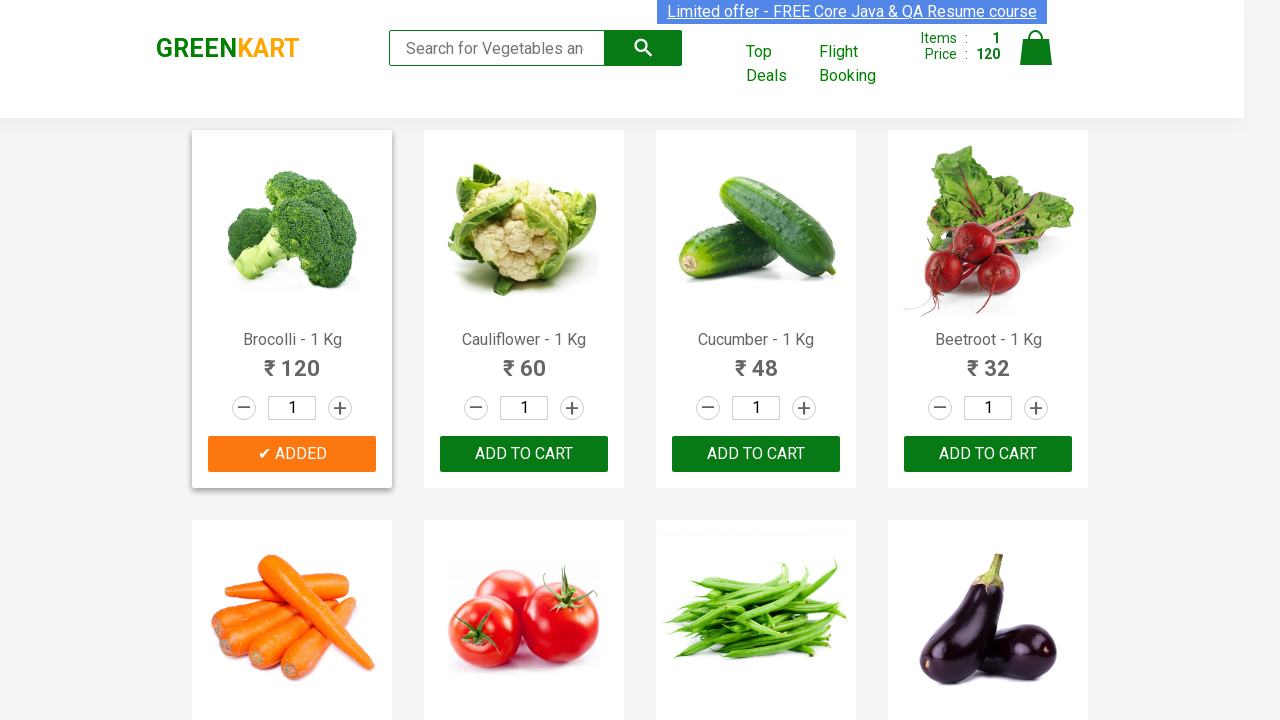

Retrieved text content from product element 6
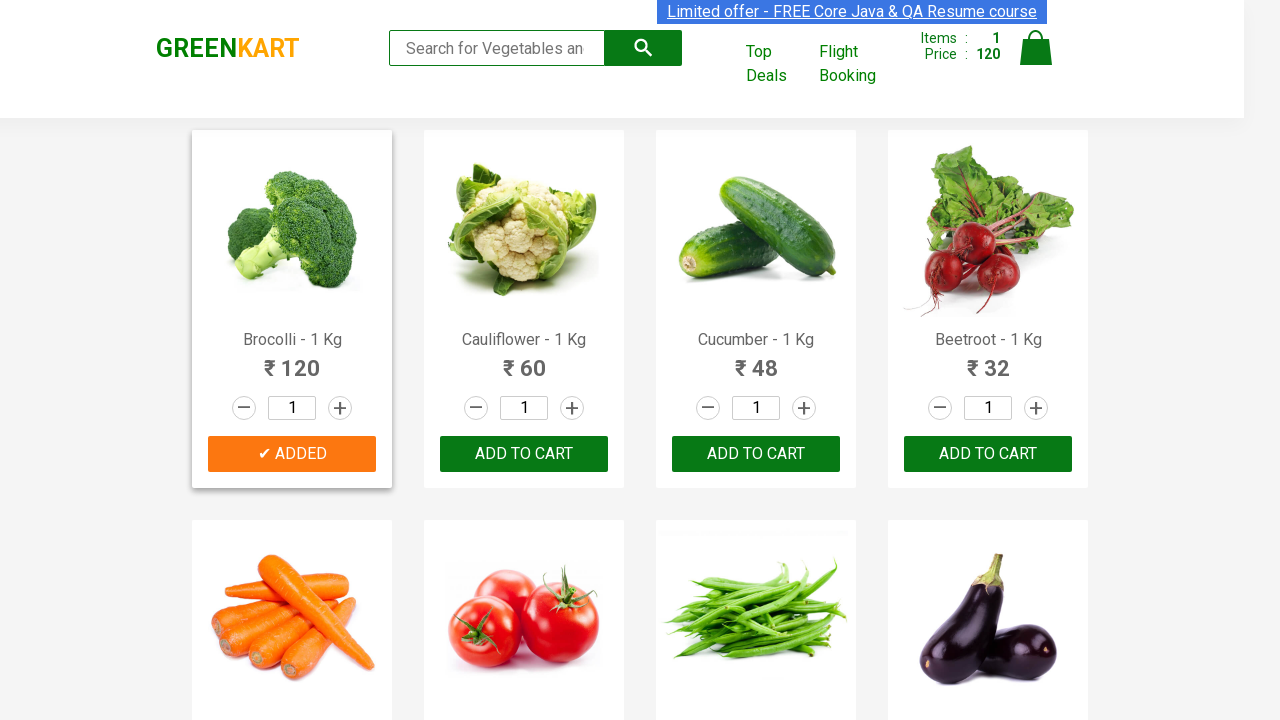

Added 'Beans' to cart (item 2 of 3) at (756, 360) on div.product-action > button >> nth=6
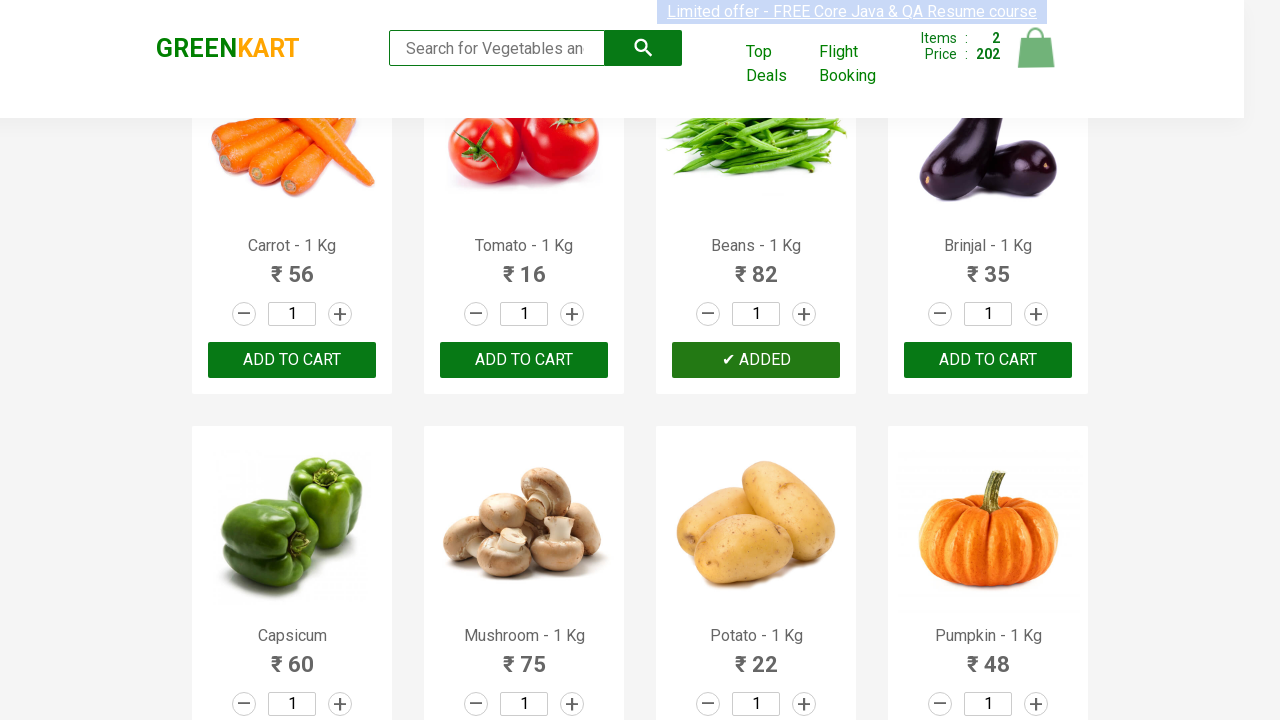

Retrieved text content from product element 7
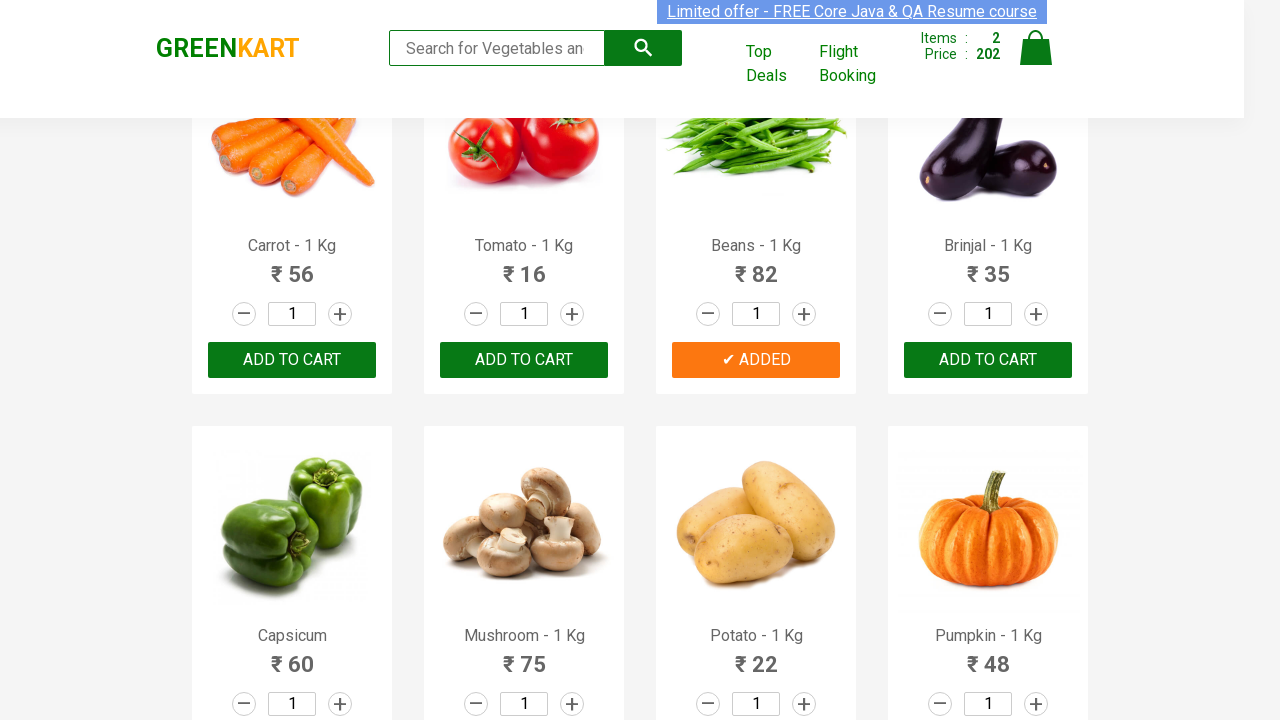

Retrieved text content from product element 8
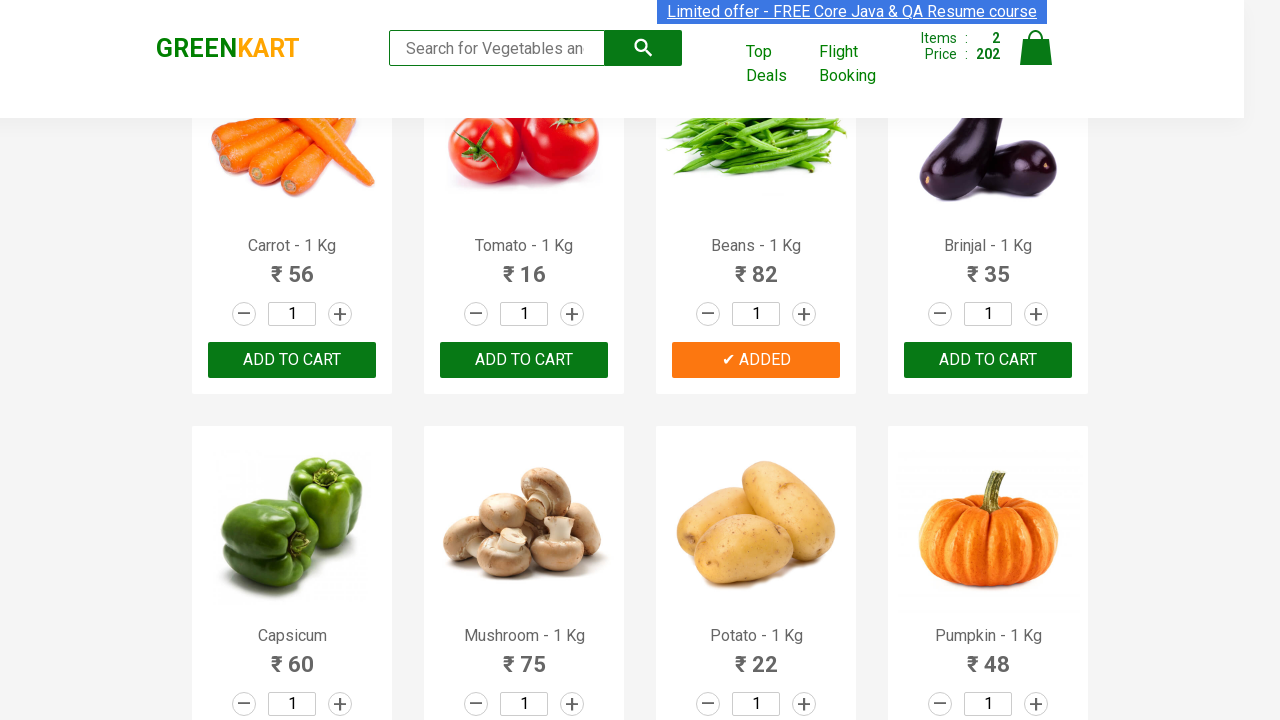

Retrieved text content from product element 9
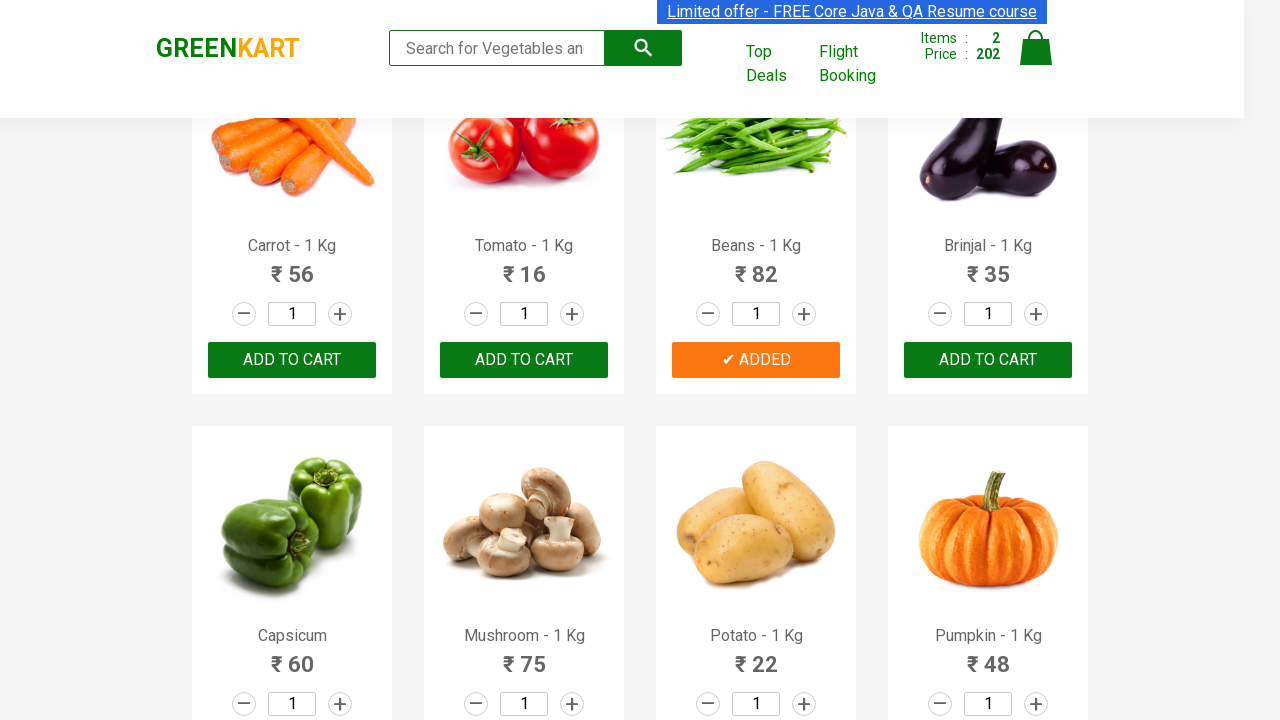

Retrieved text content from product element 10
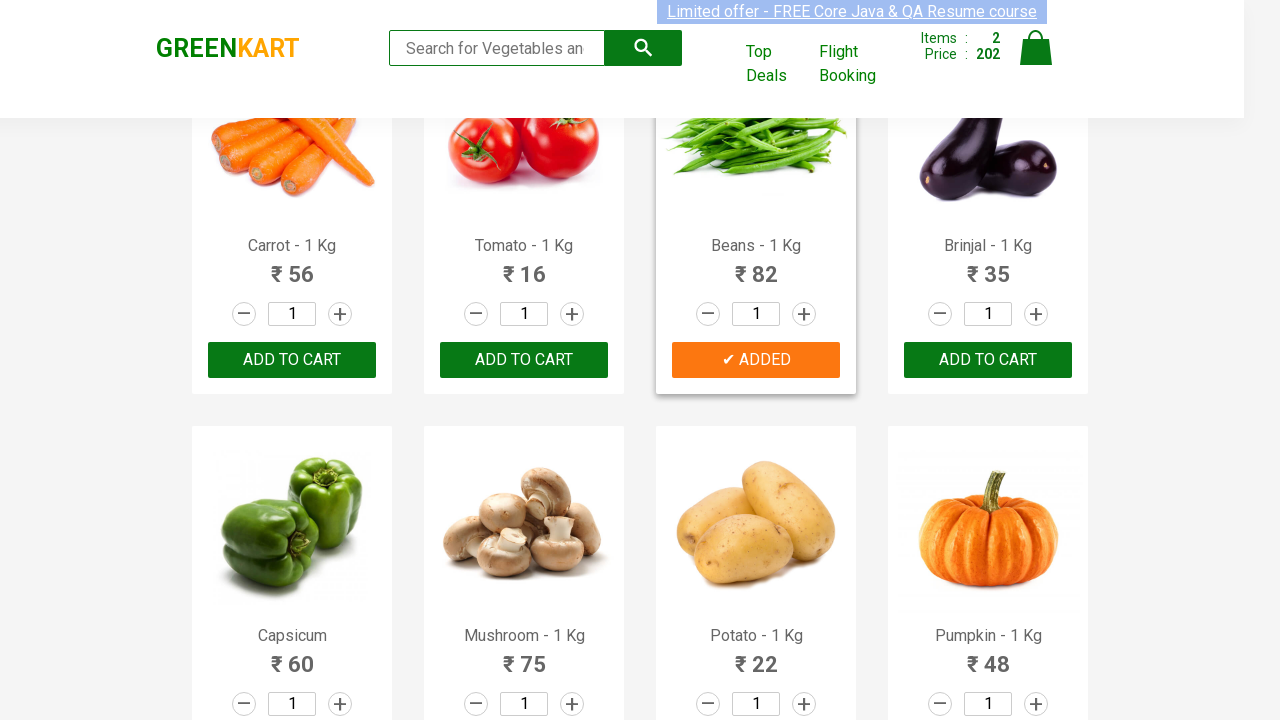

Added 'Potato' to cart (item 3 of 3) at (756, 360) on div.product-action > button >> nth=10
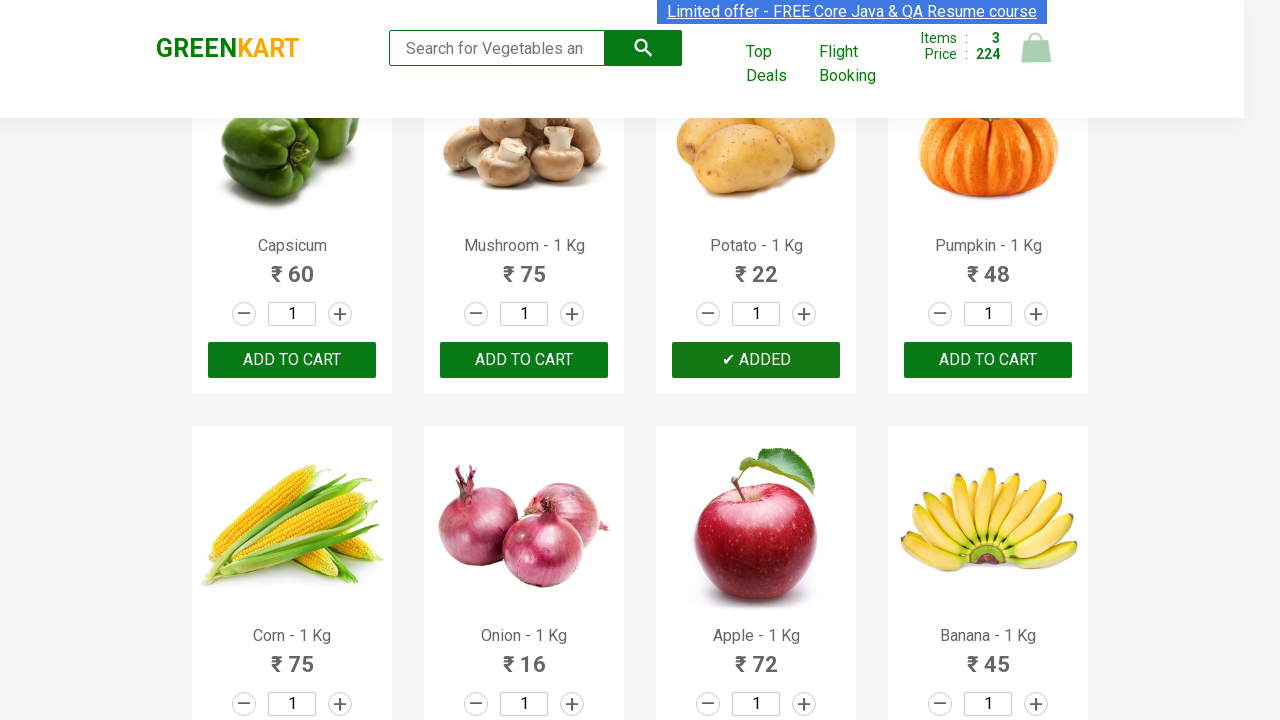

Clicked cart icon to view shopping cart at (1036, 48) on img[alt='Cart']
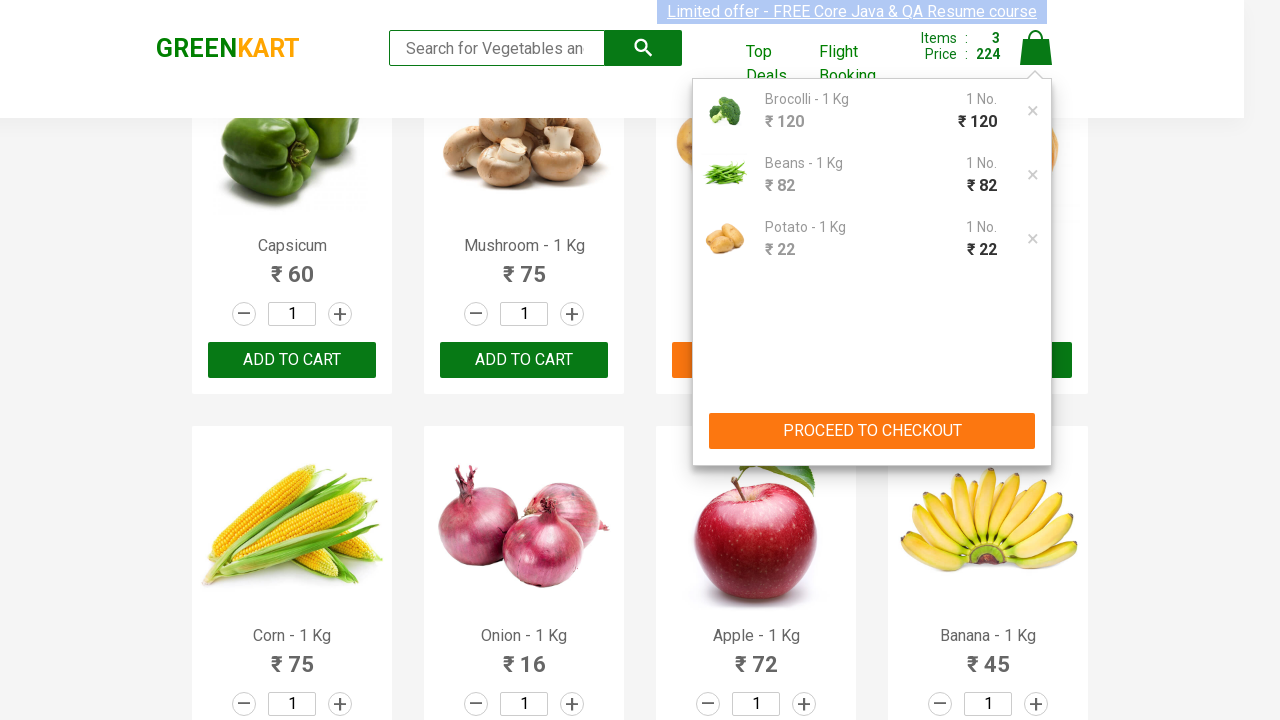

Clicked PROCEED TO CHECKOUT button at (872, 431) on xpath=//button[contains(text(),'PROCEED TO CHECKOUT')]
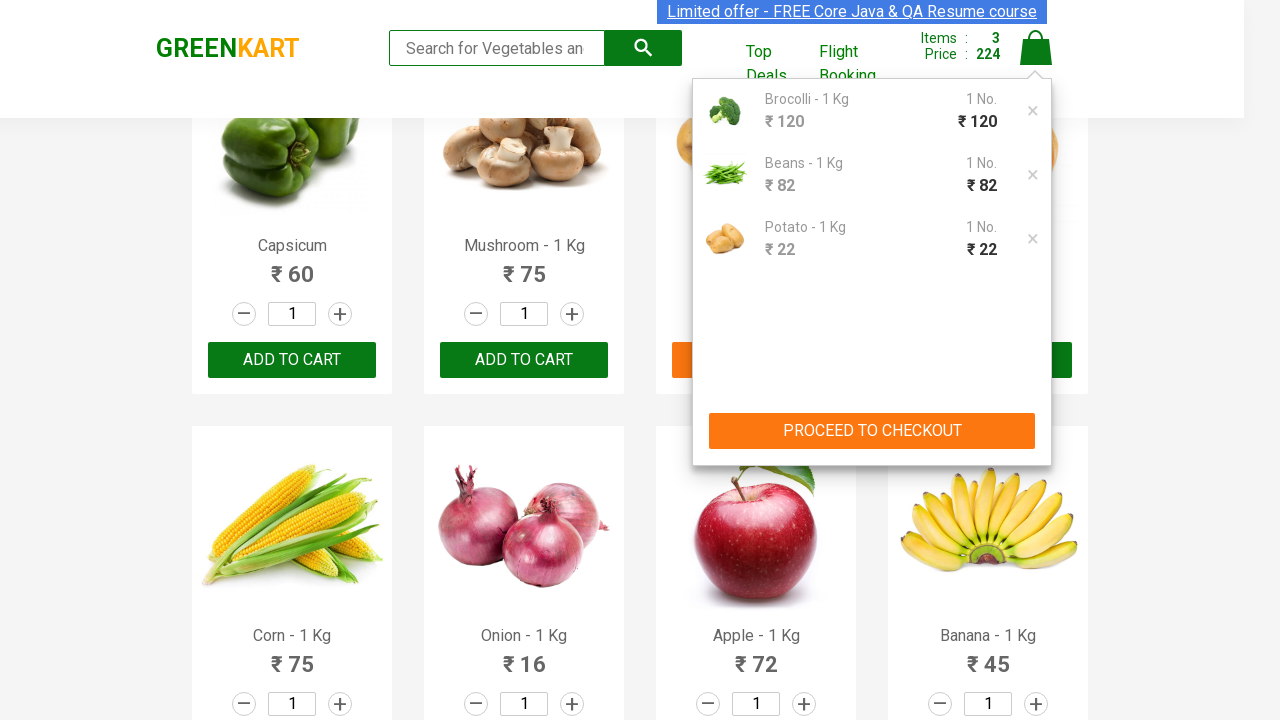

Entered promo code 'rahulshettyacademy' on input.promocode
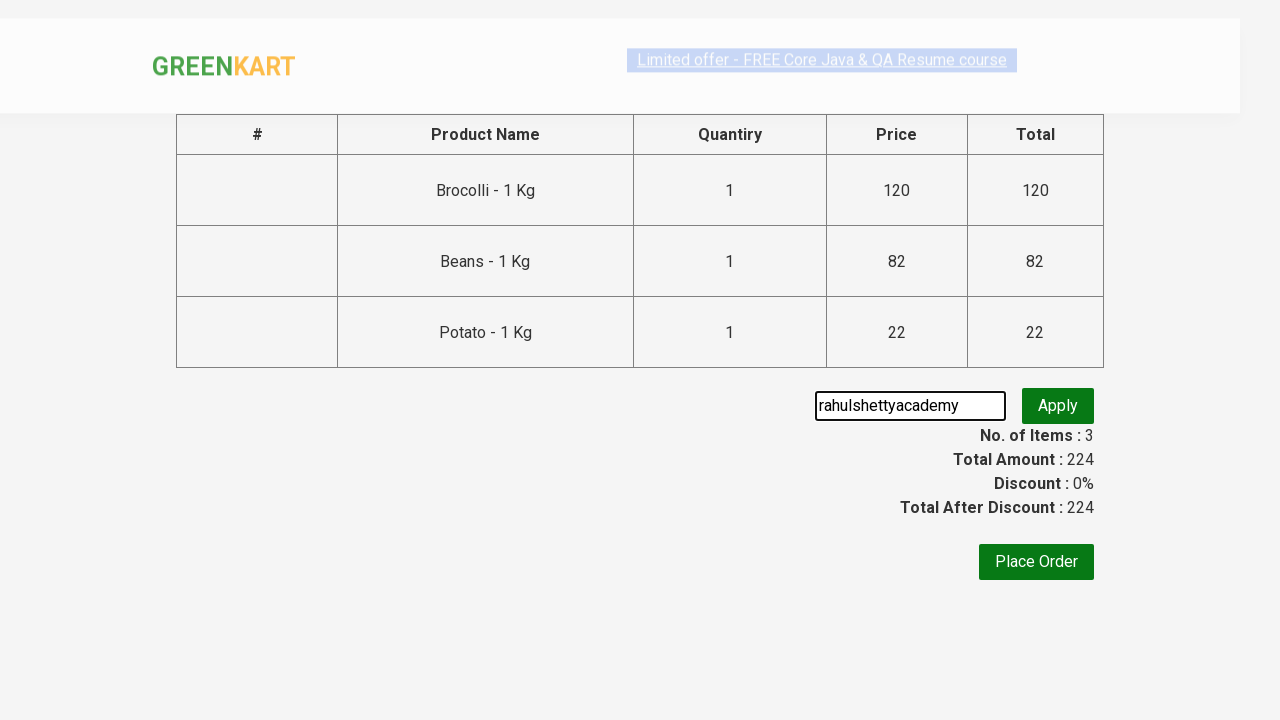

Clicked Apply button to apply promo code at (1058, 418) on button.promoBtn
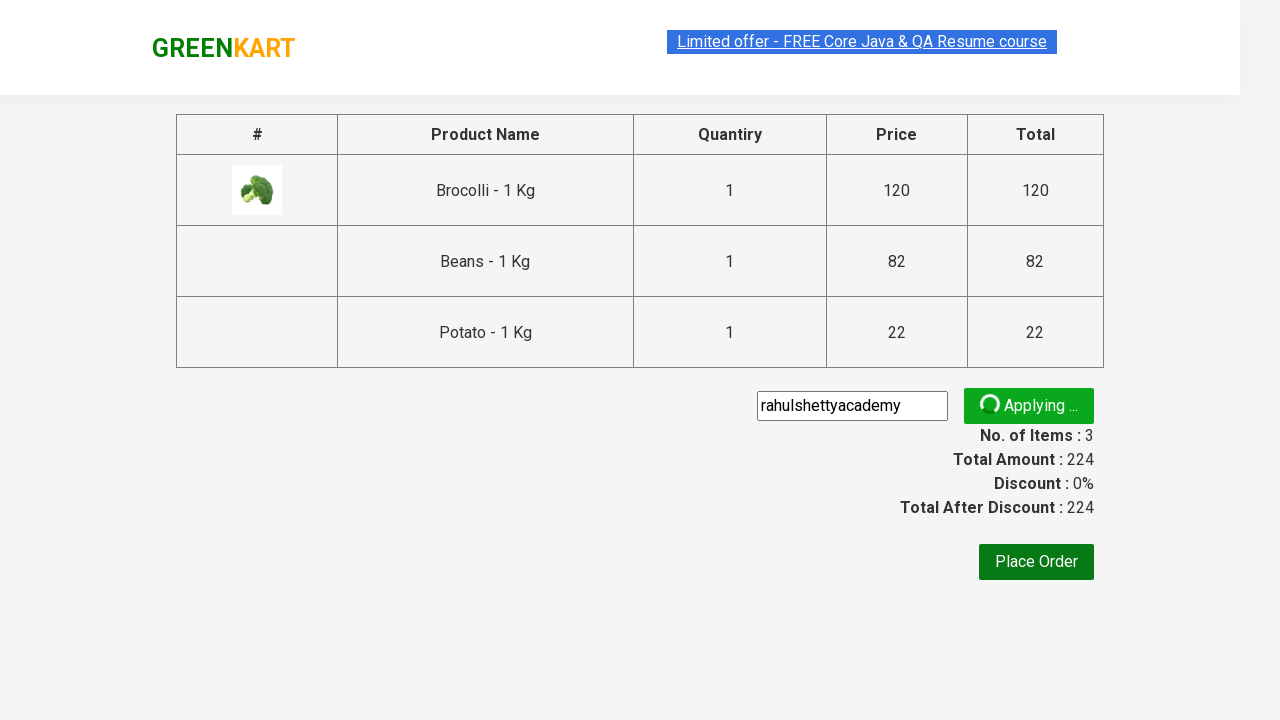

Promo code successfully applied - confirmation message displayed
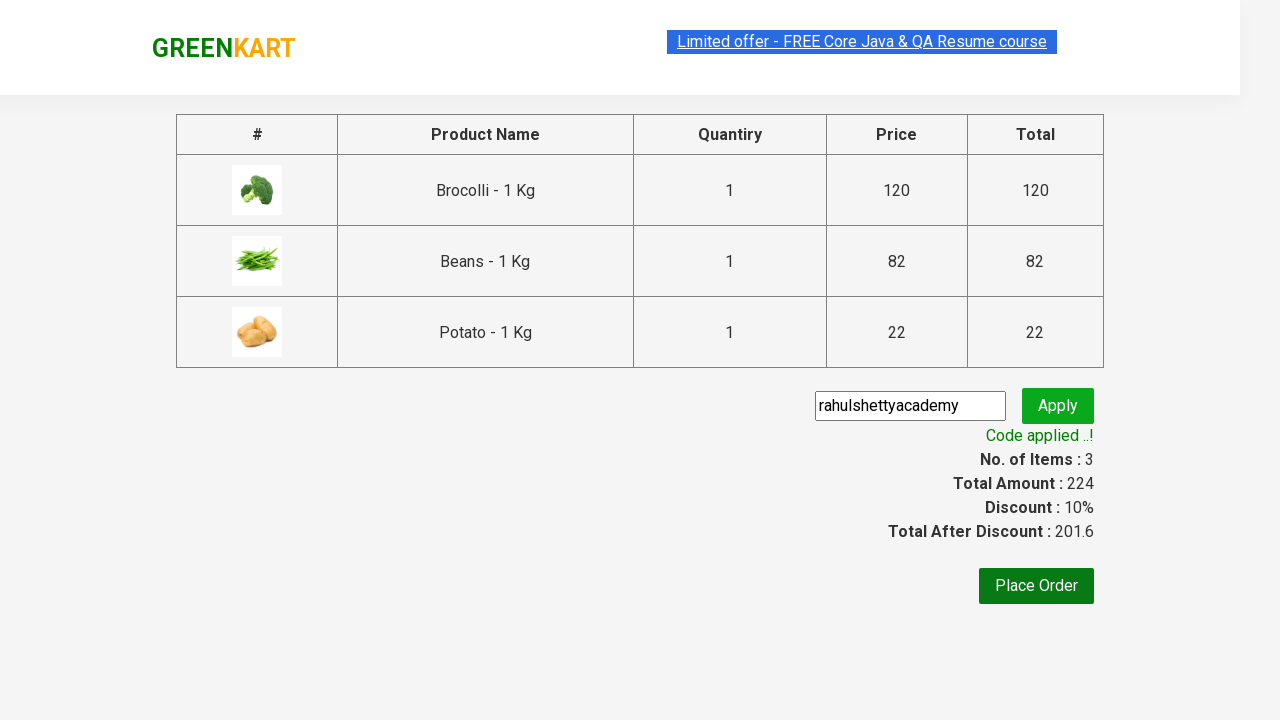

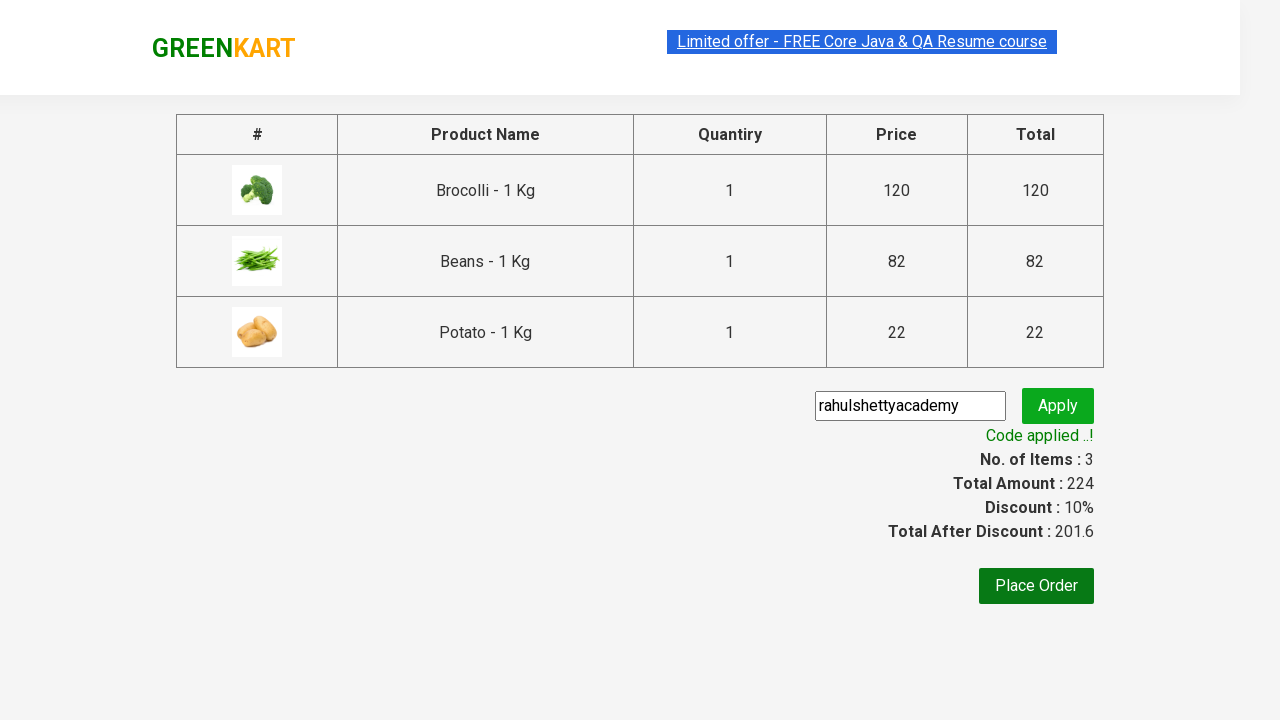